Tests dropdown selection functionality by selecting options using different methods - by value, visible text, and index

Starting URL: https://demoqa.com/select-menu

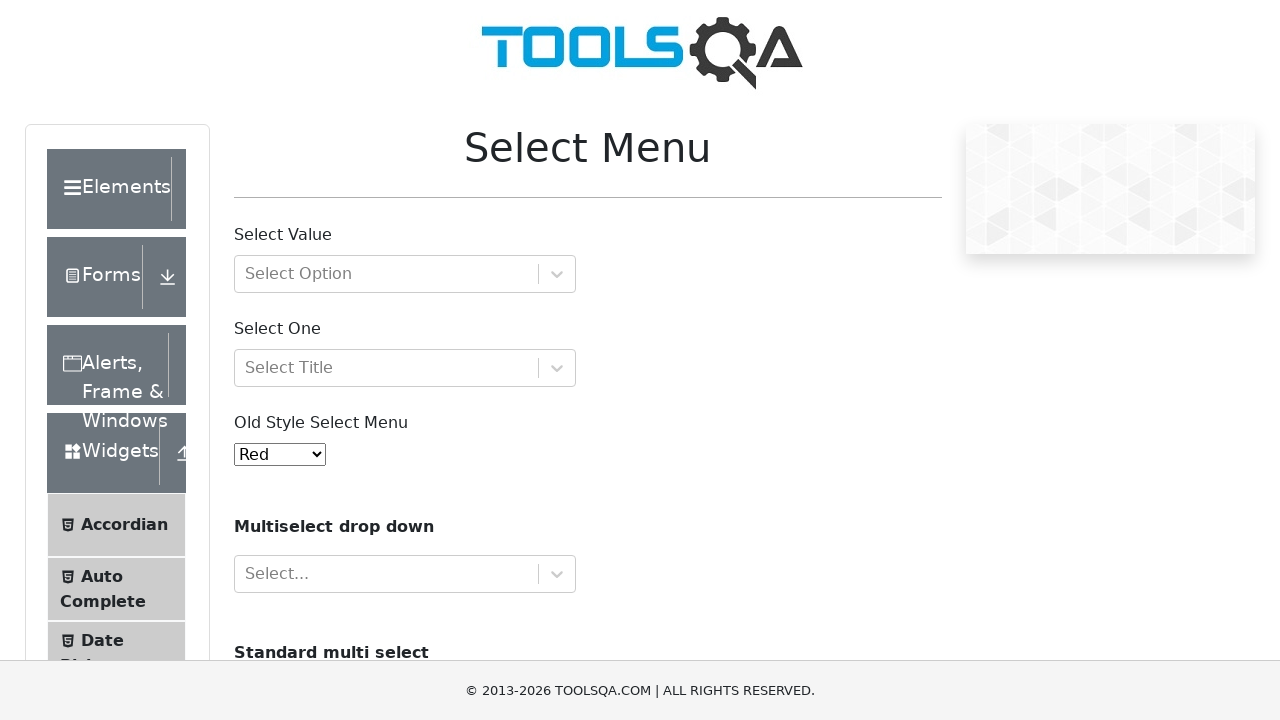

Located dropdown element with id 'oldSelectMenu'
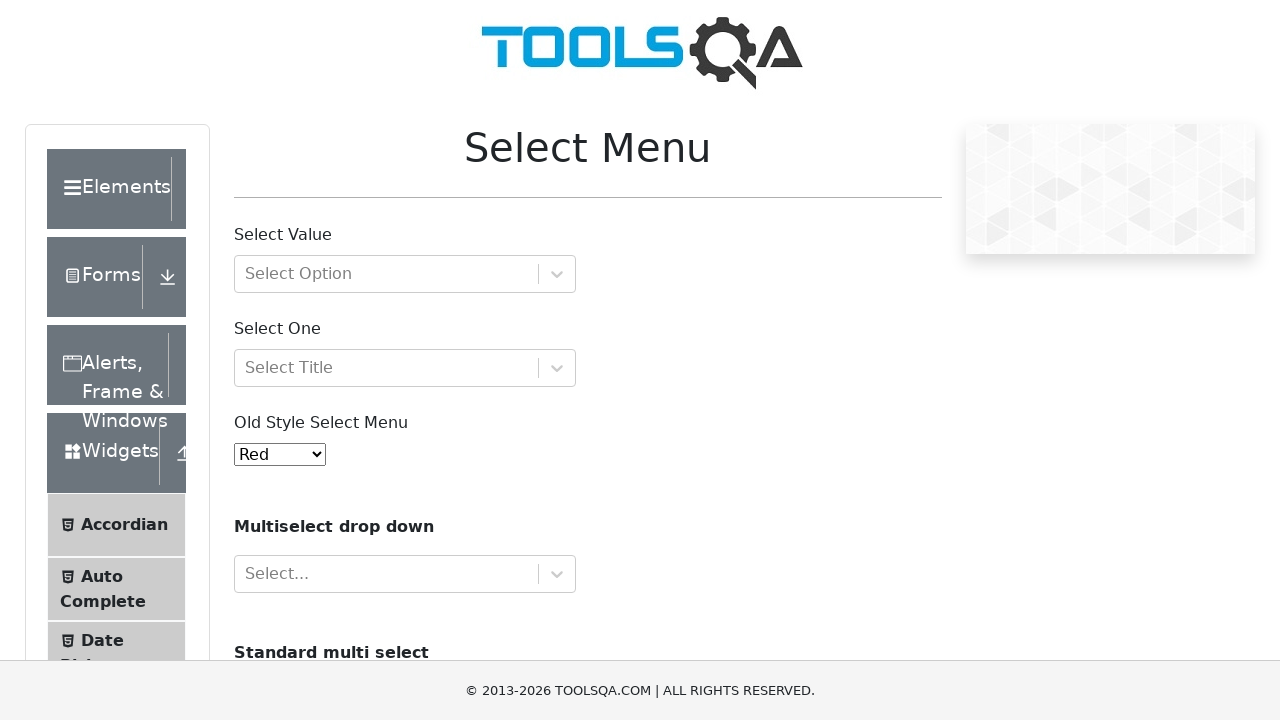

Selected dropdown option by value '5' on #oldSelectMenu
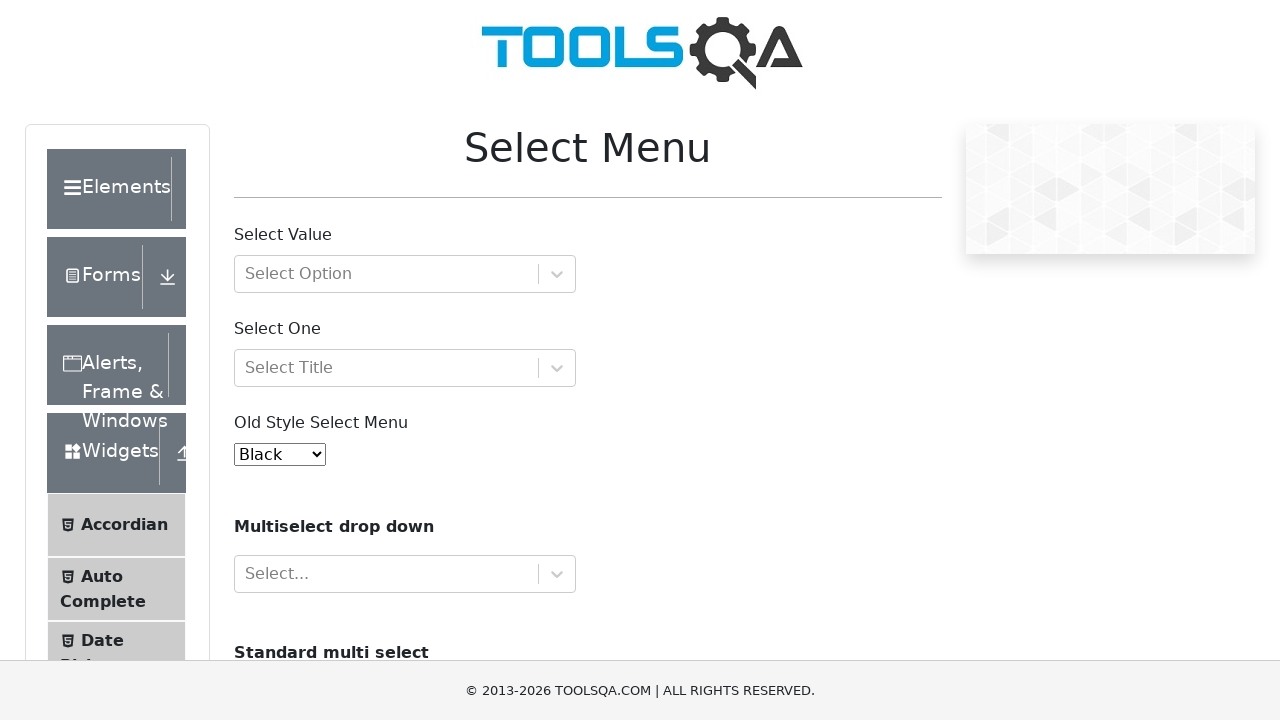

Selected dropdown option by visible text 'Yellow' on #oldSelectMenu
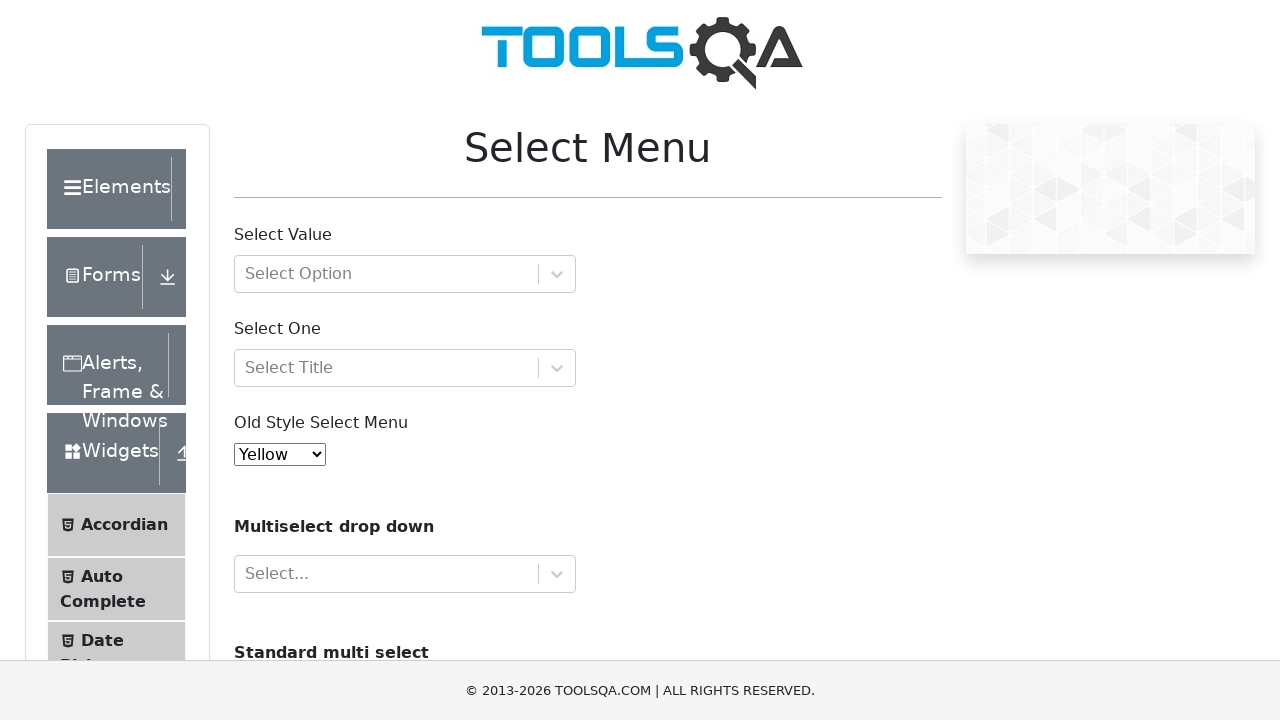

Selected dropdown option by index 2 on #oldSelectMenu
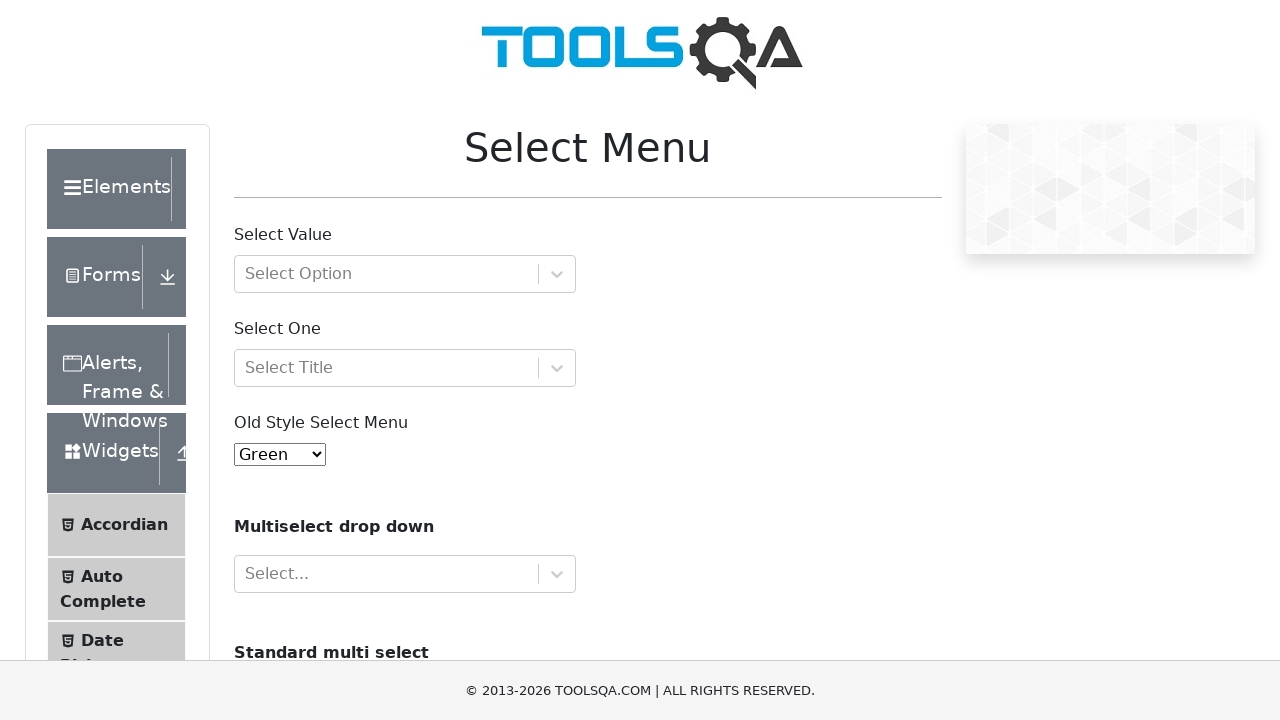

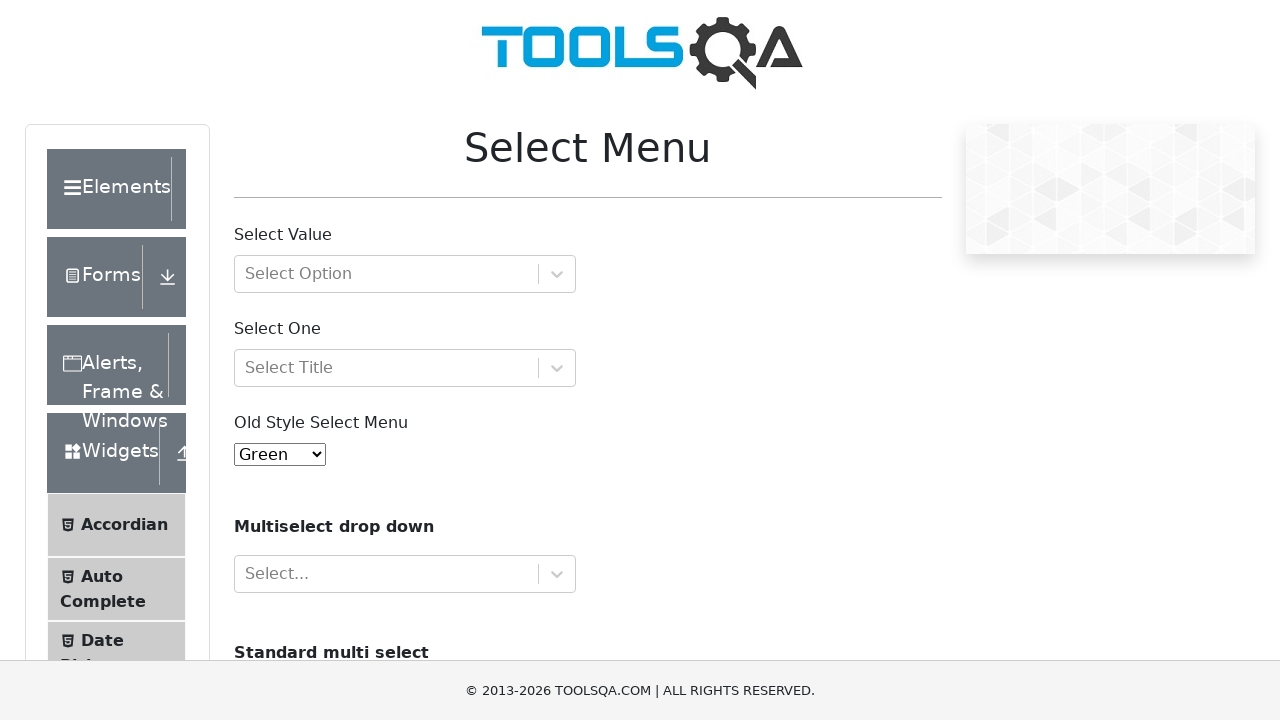